Navigates to Jumia Kenya homepage and verifies that the flash sales section loads with items displayed

Starting URL: https://www.jumia.co.ke/

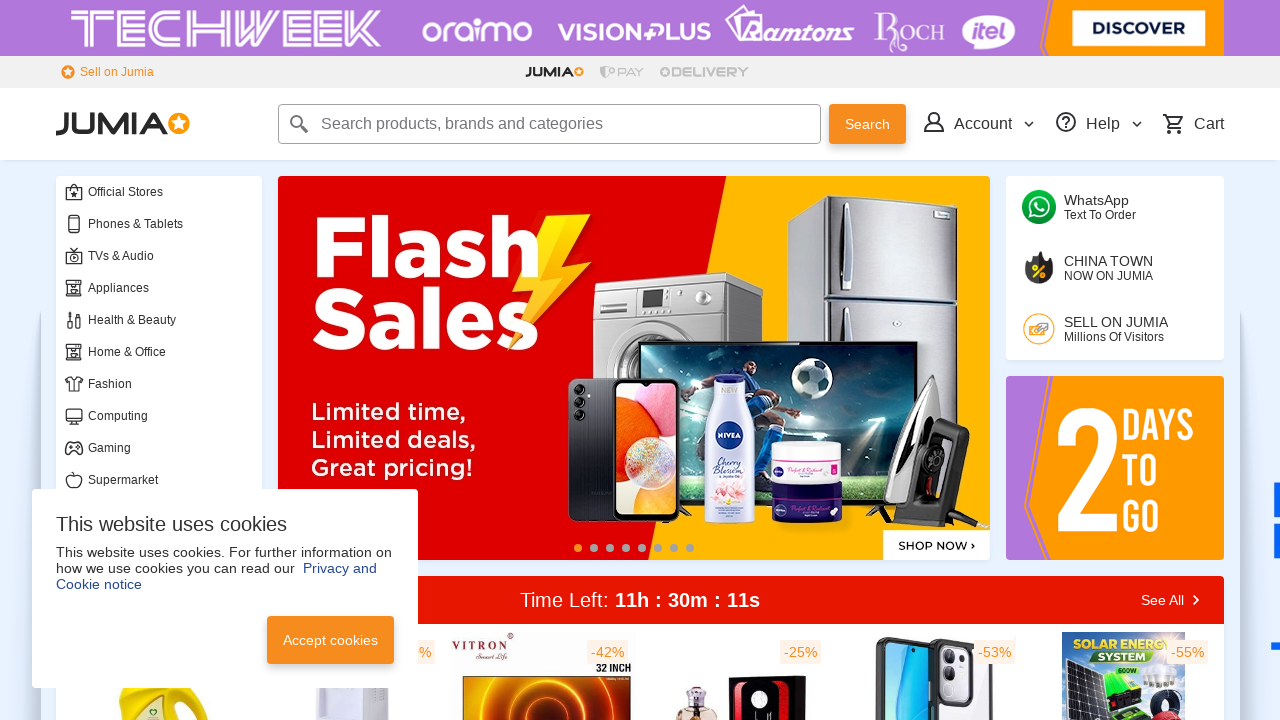

Flash sales section loaded
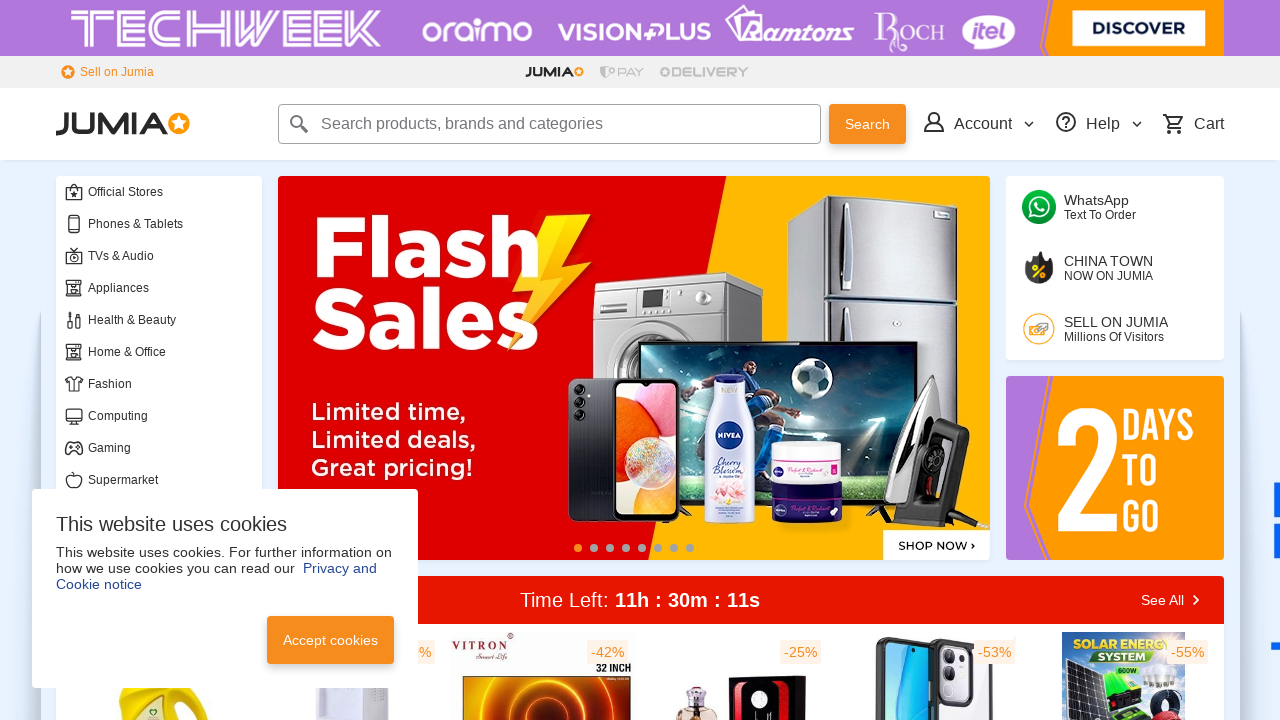

Flash sale items are displayed
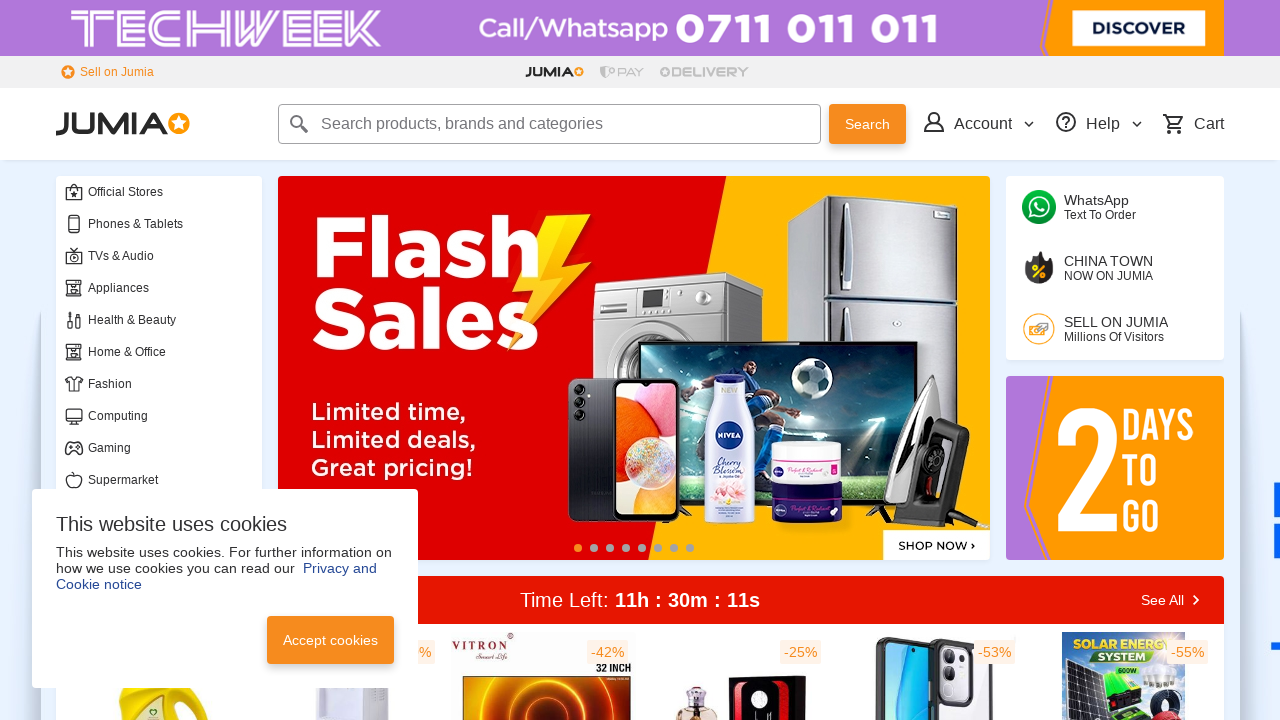

Price elements are displayed in flash sales section
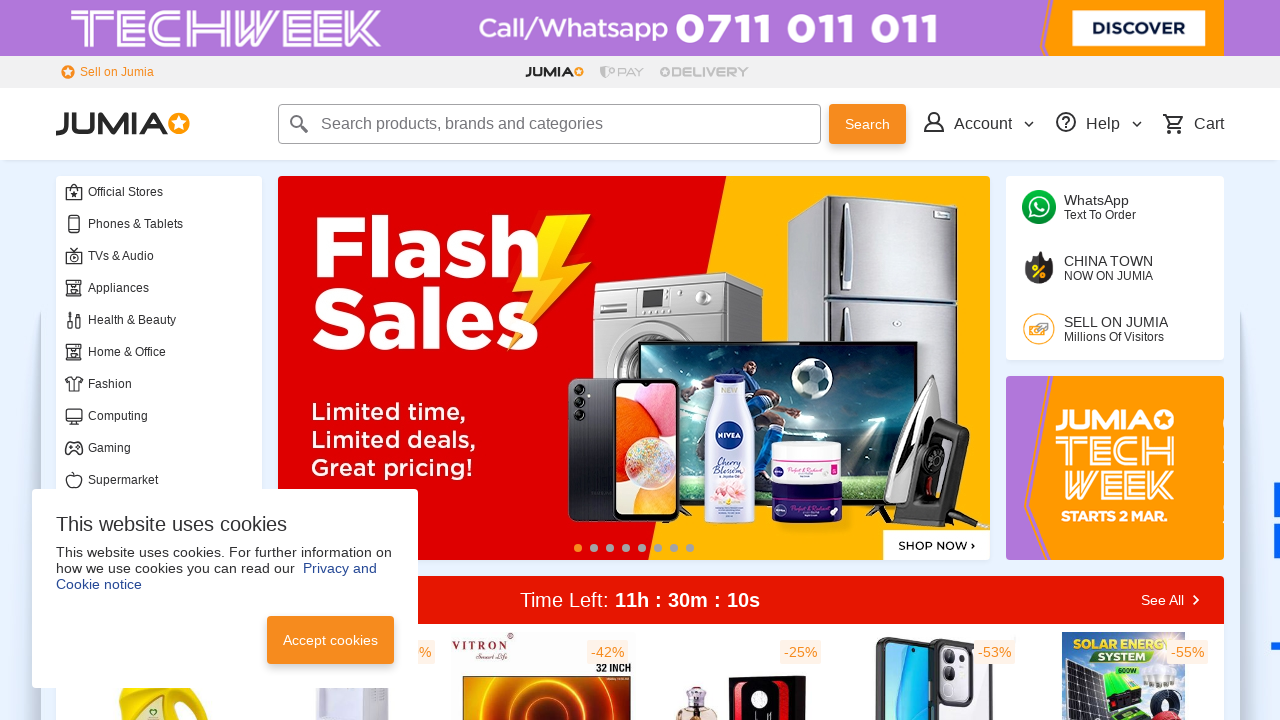

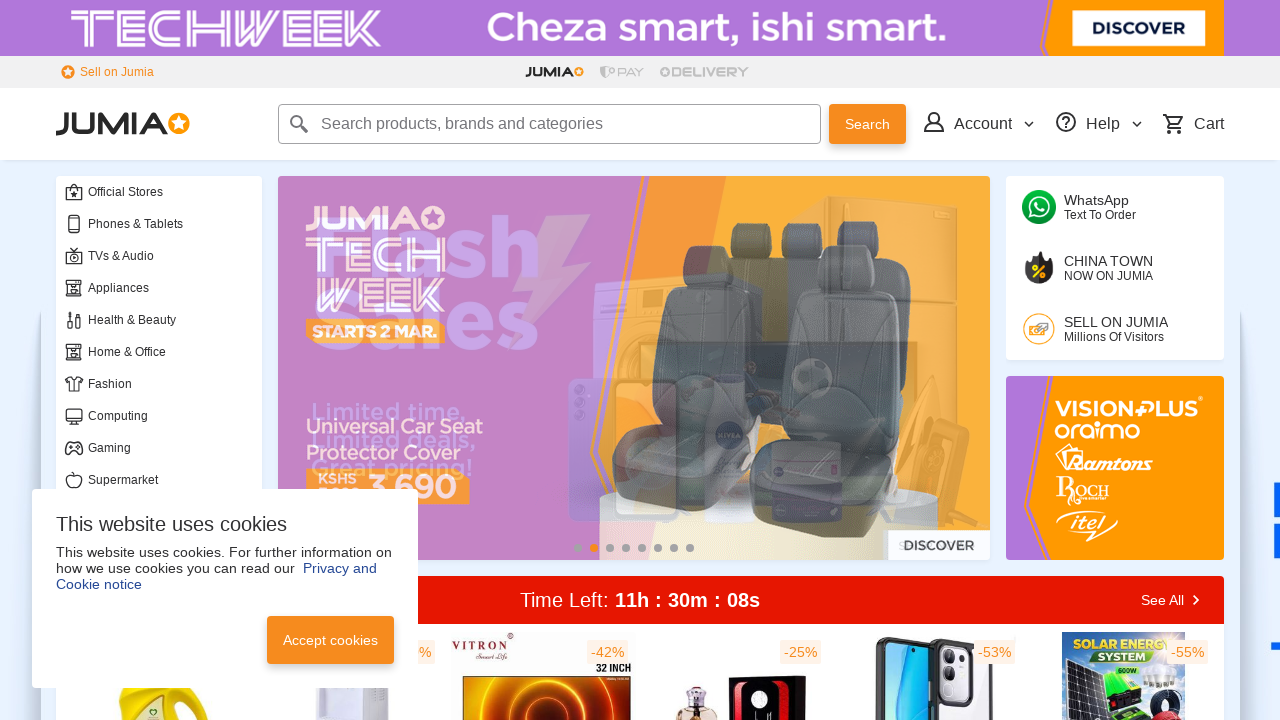